Tests homepage functionality by clicking Get Started button, accessing a data structure dropdown, and verifying it contains the expected number of elements

Starting URL: https://dsportalapp.herokuapp.com/

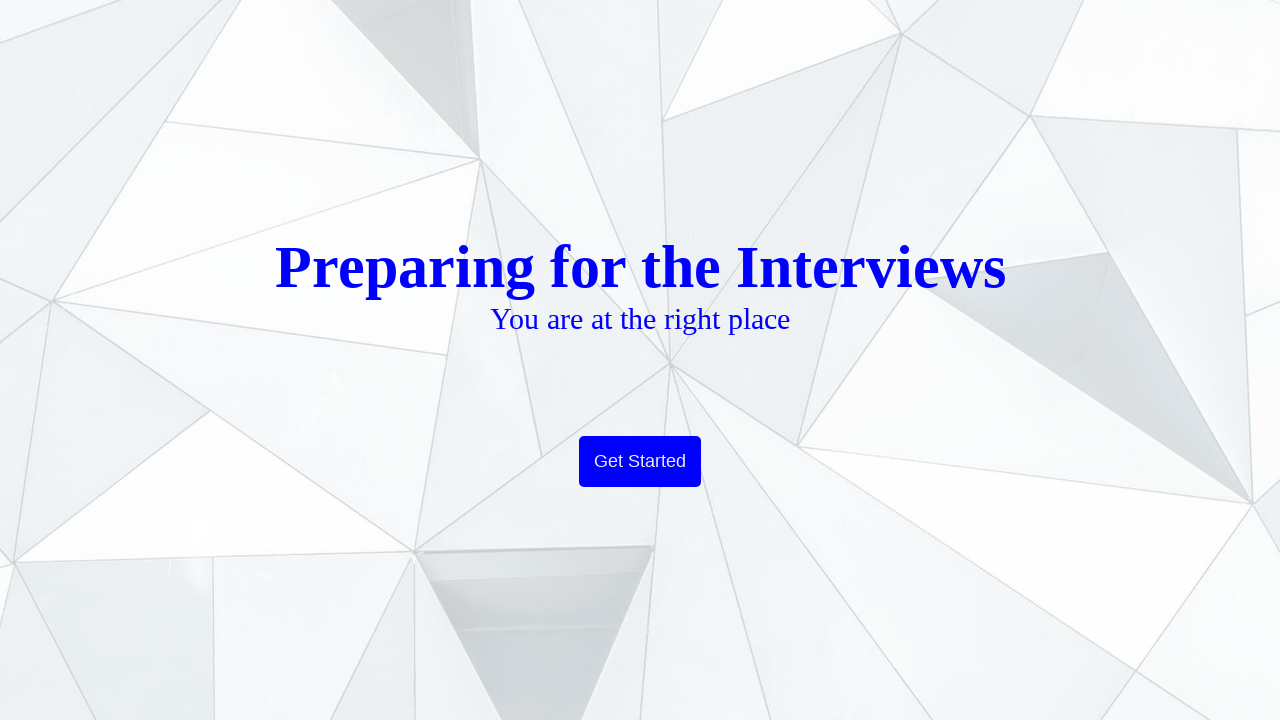

Clicked Get Started button on homepage at (640, 462) on text=Get Started
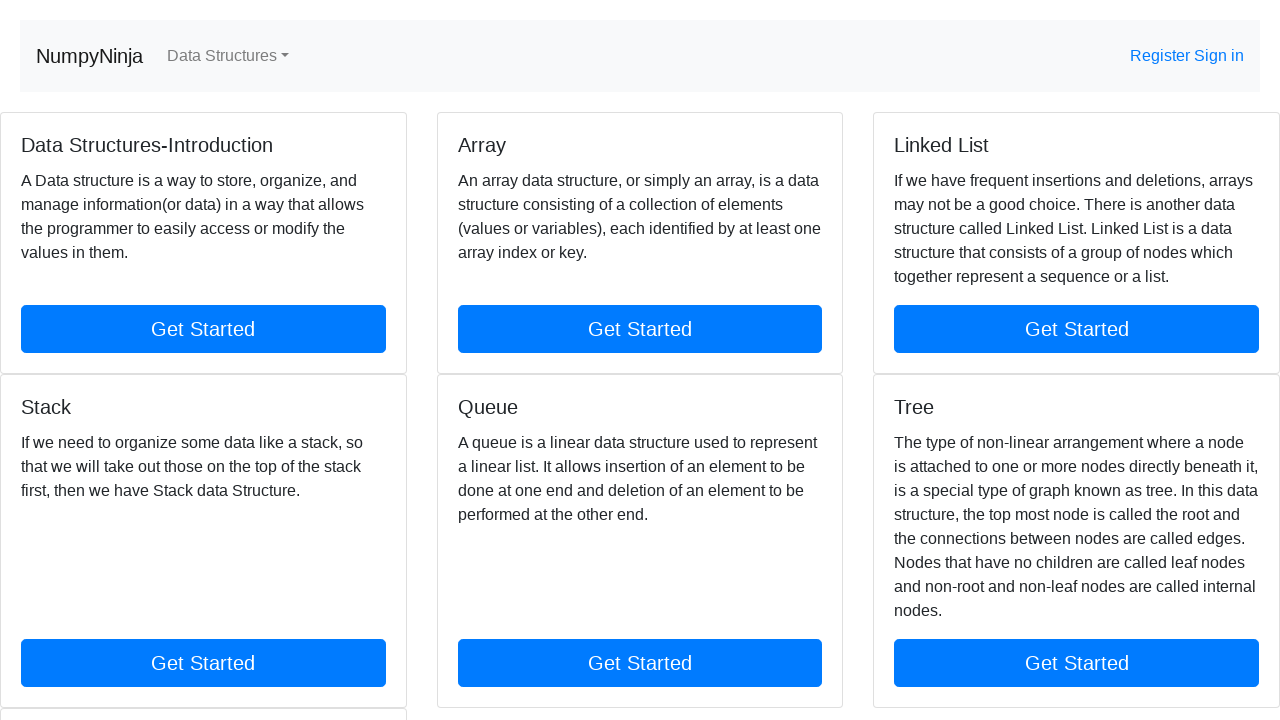

Clicked data structure dropdown toggle at (228, 56) on a.nav-link.dropdown-toggle
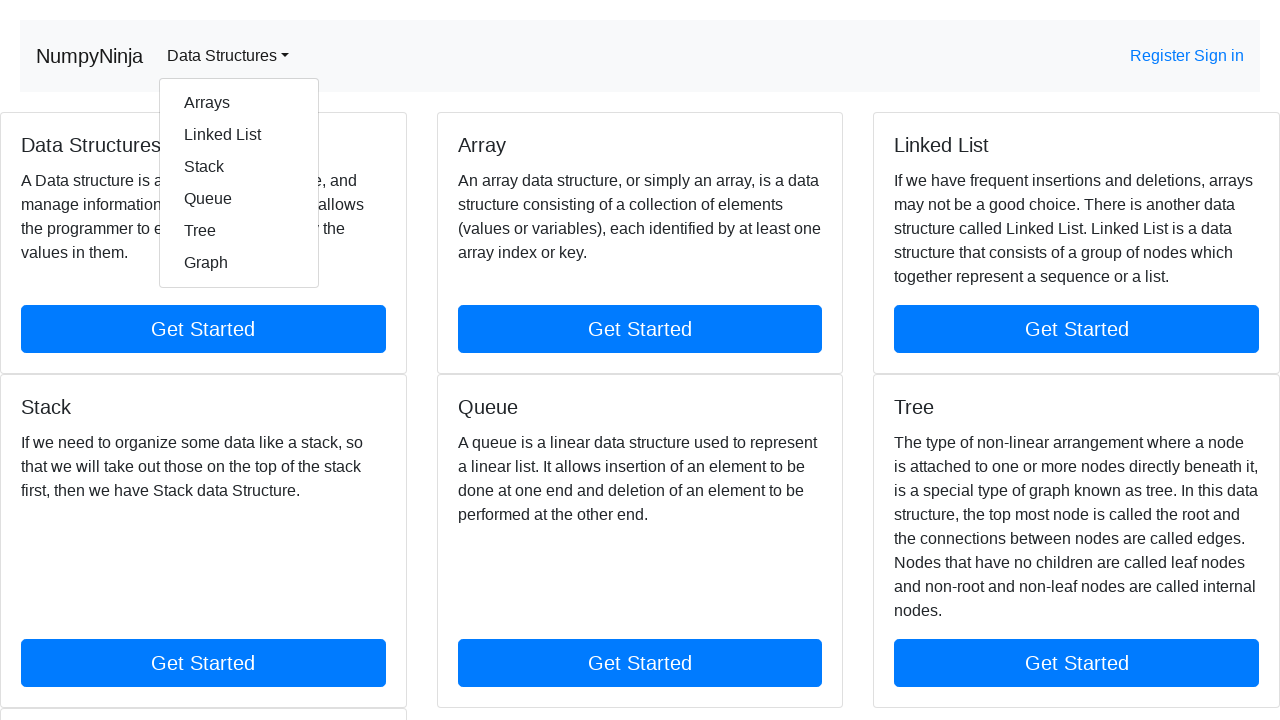

Dropdown menu became visible
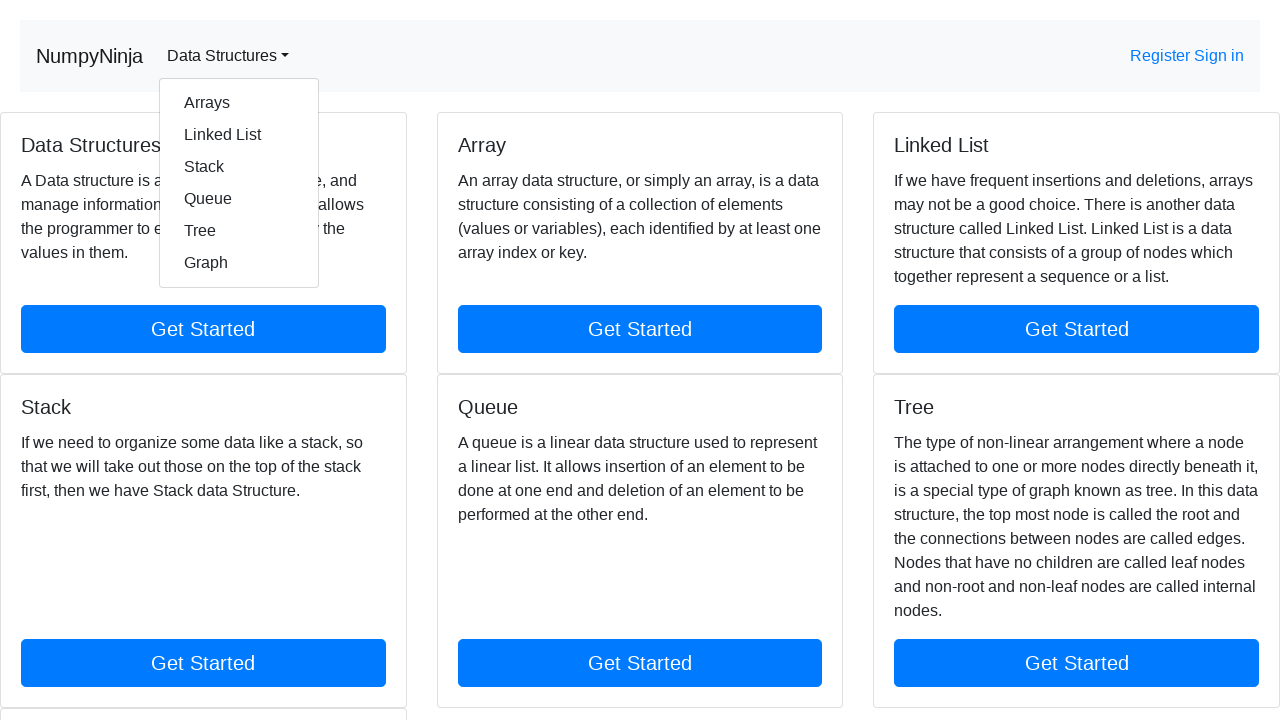

Counted dropdown items: 6 elements found
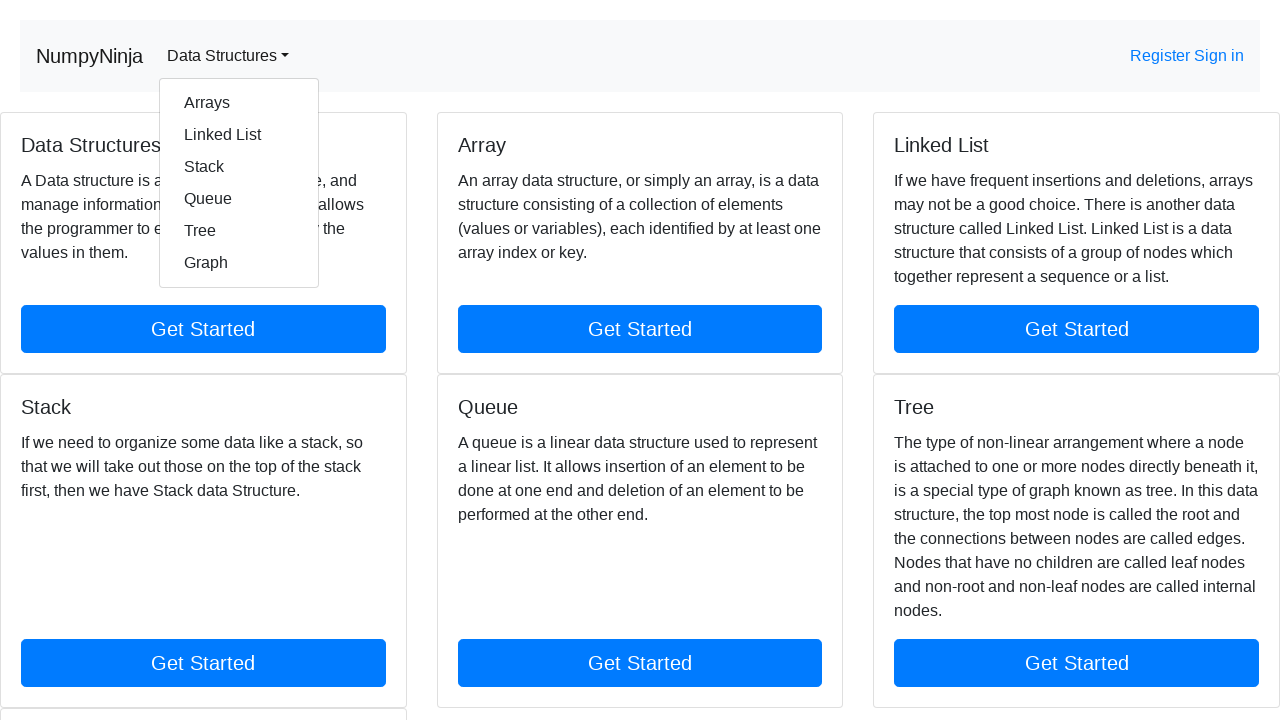

Verified dropdown contains exactly 6 items as expected
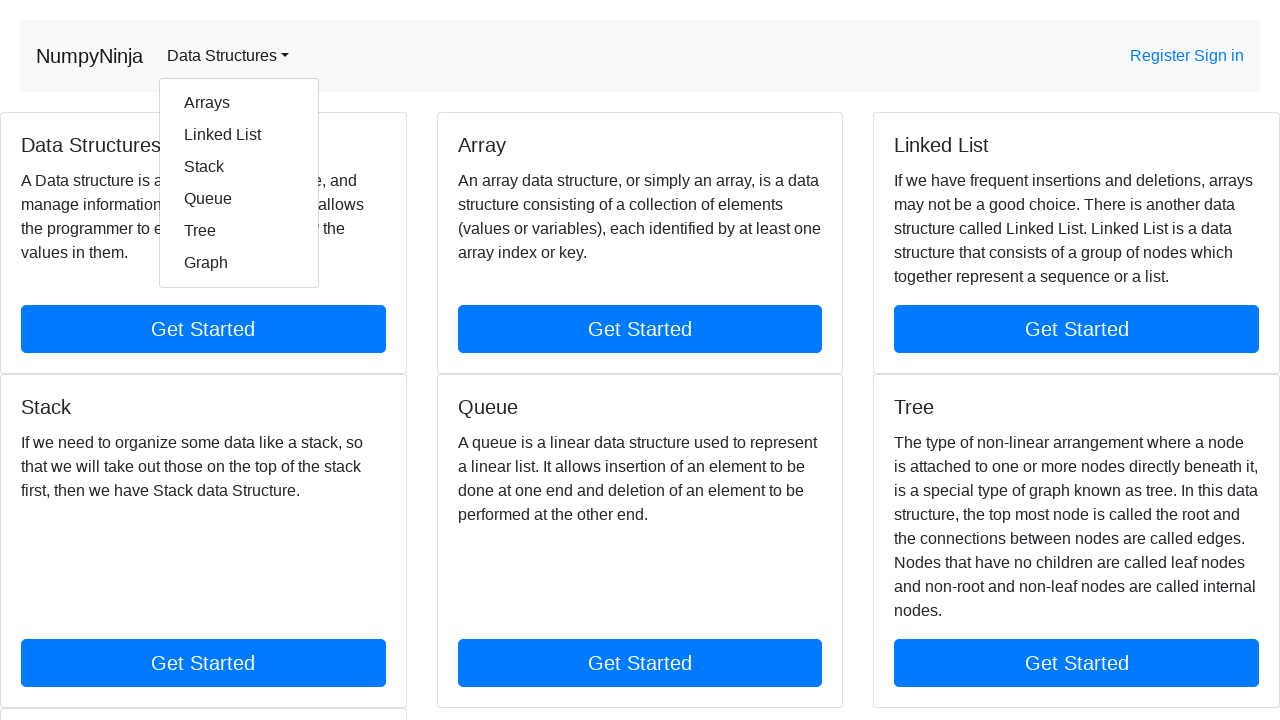

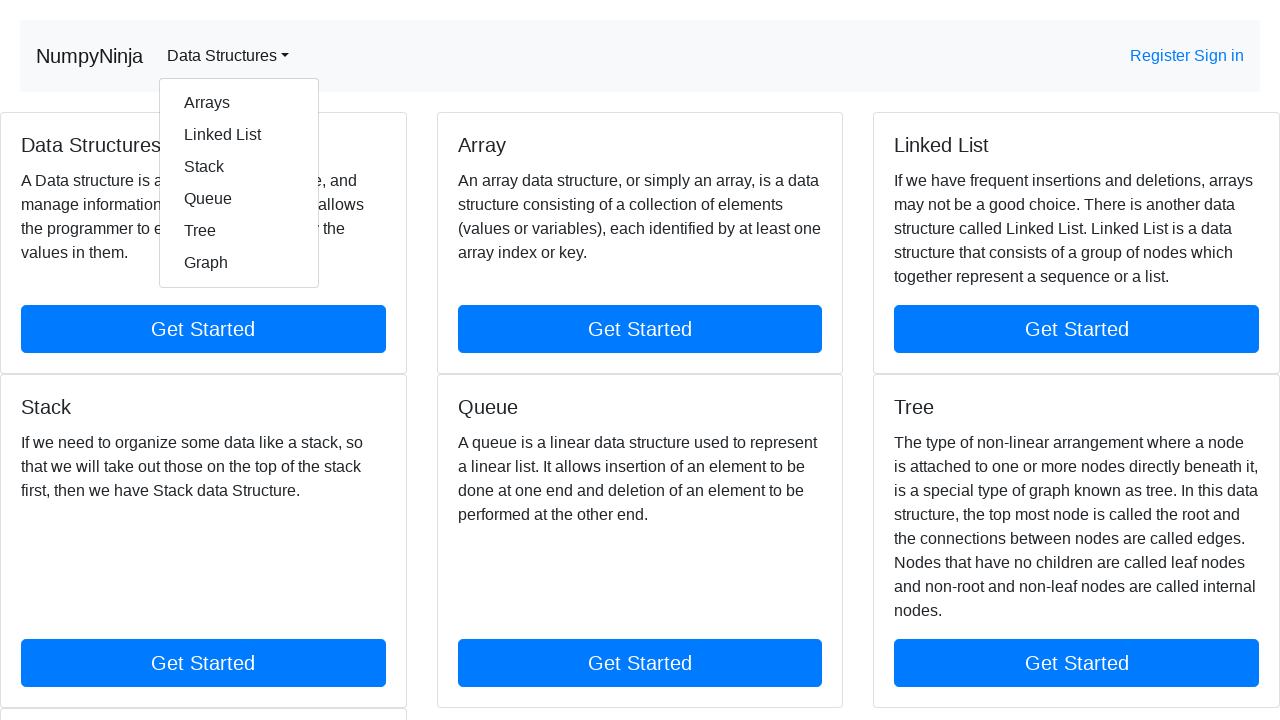